Tests form submission on Qxf2 Tutorial page by filling name, email, and phone fields, then clicking the submit button and verifying navigation to the redirect page.

Starting URL: http://qxf2.com/selenium-tutorial-main

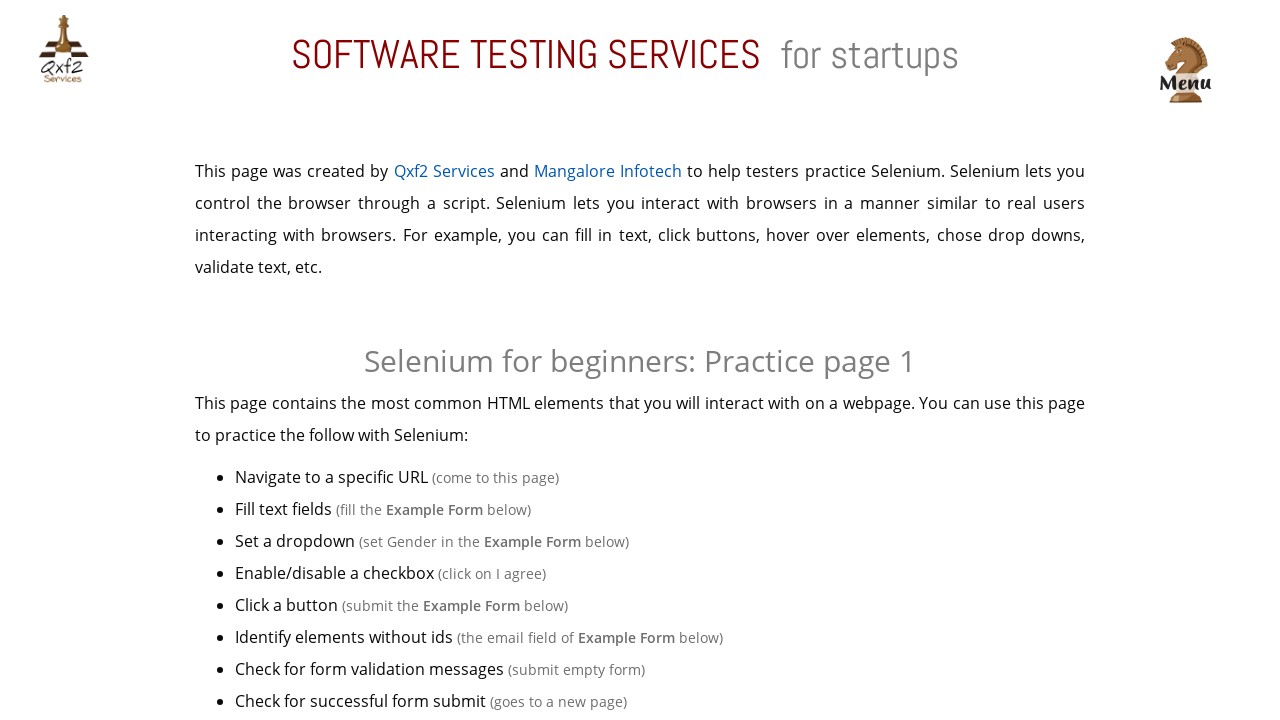

Filled name field with 'Michael Thompson' on input#name
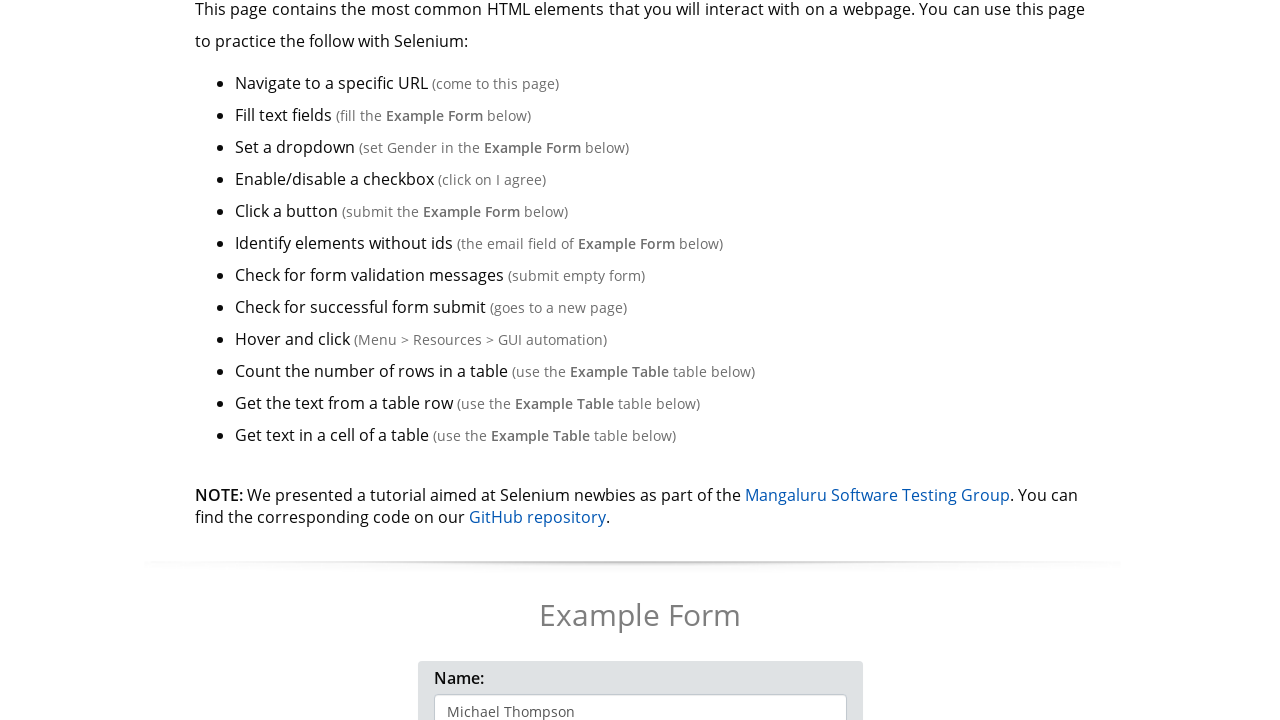

Filled email field with 'michael.thompson@example.com' on input[name='email']
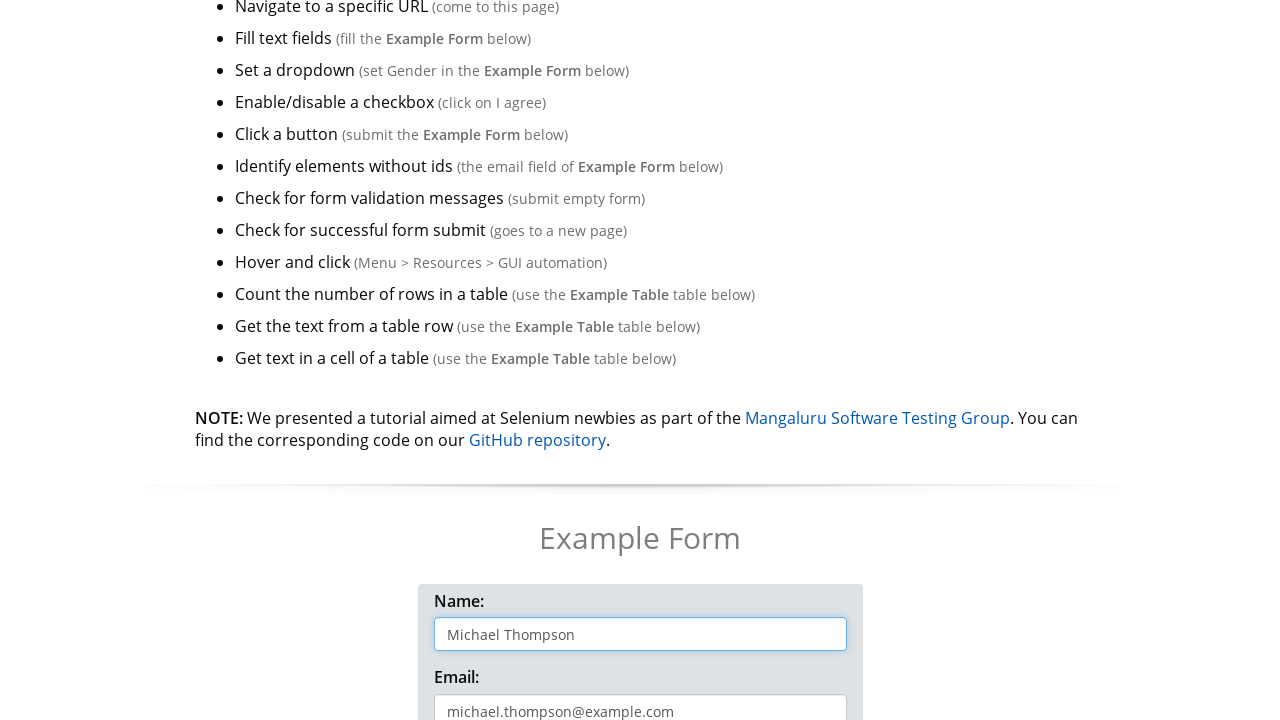

Filled phone field with '5551234567' on input#phone
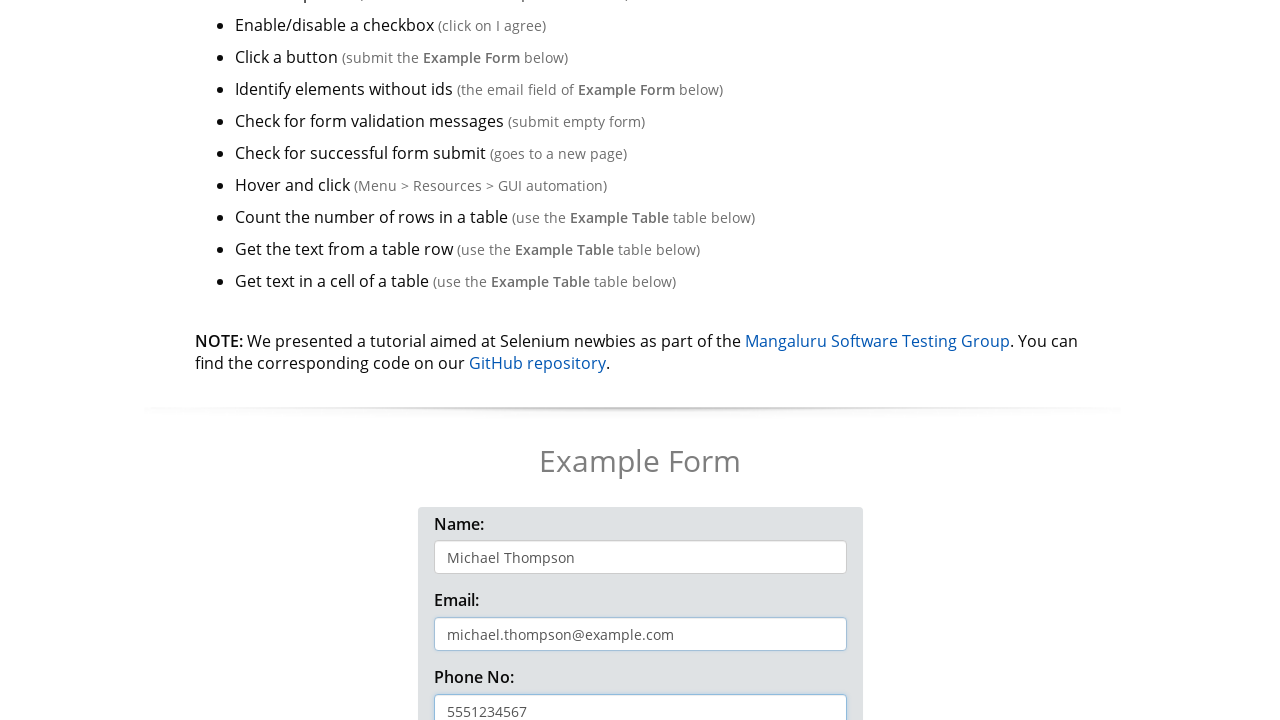

Clicked the 'Click me!' submit button at (640, 360) on button:has-text('Click me!')
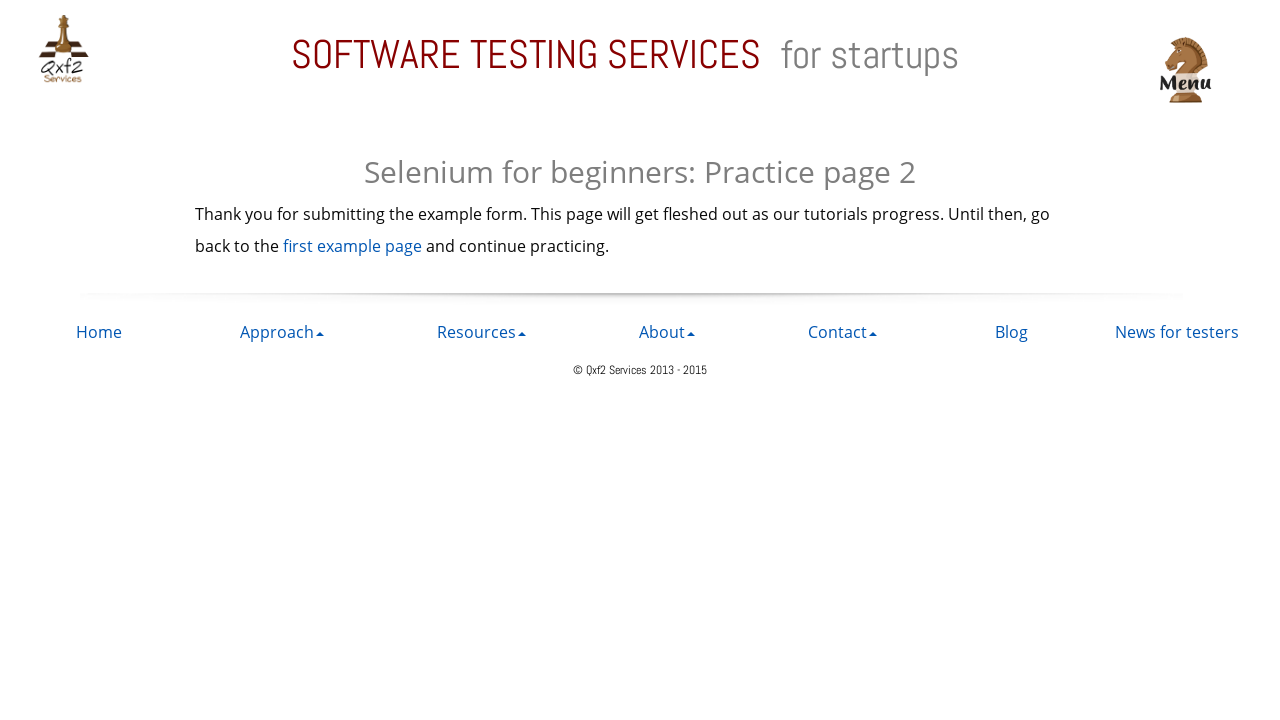

Verified navigation to redirect page at https://qxf2.com/selenium-tutorial-redirect
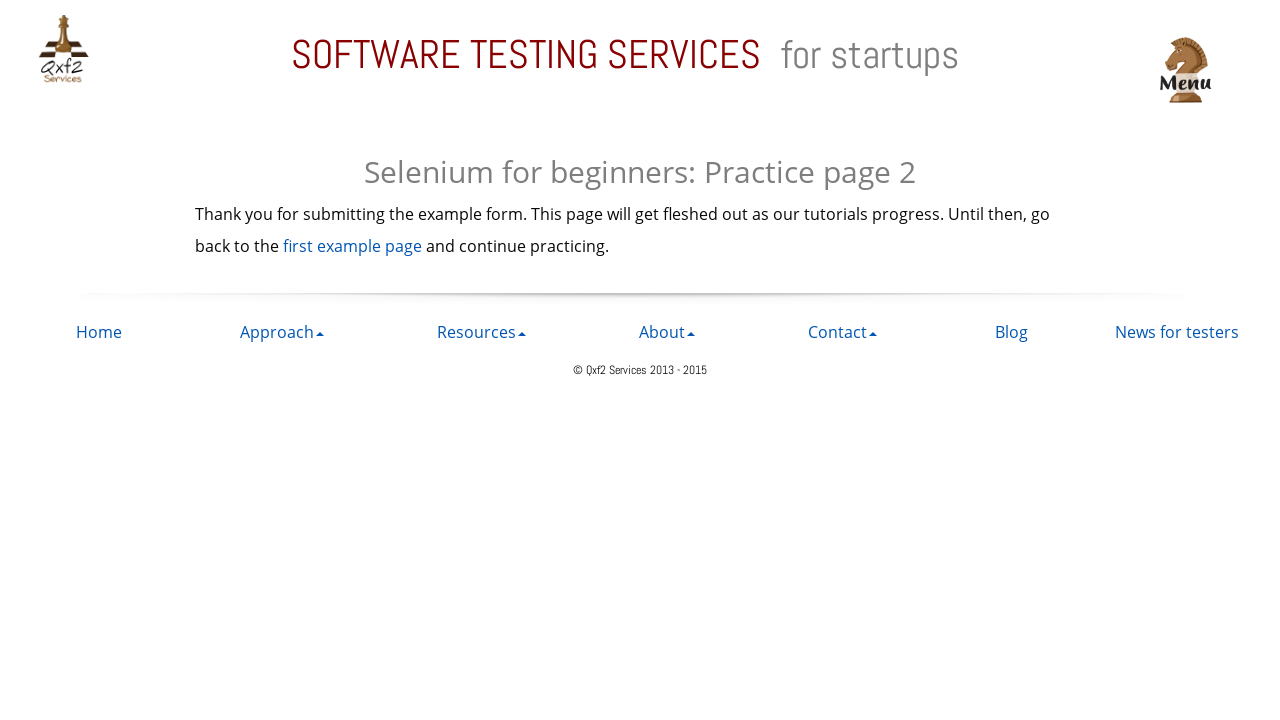

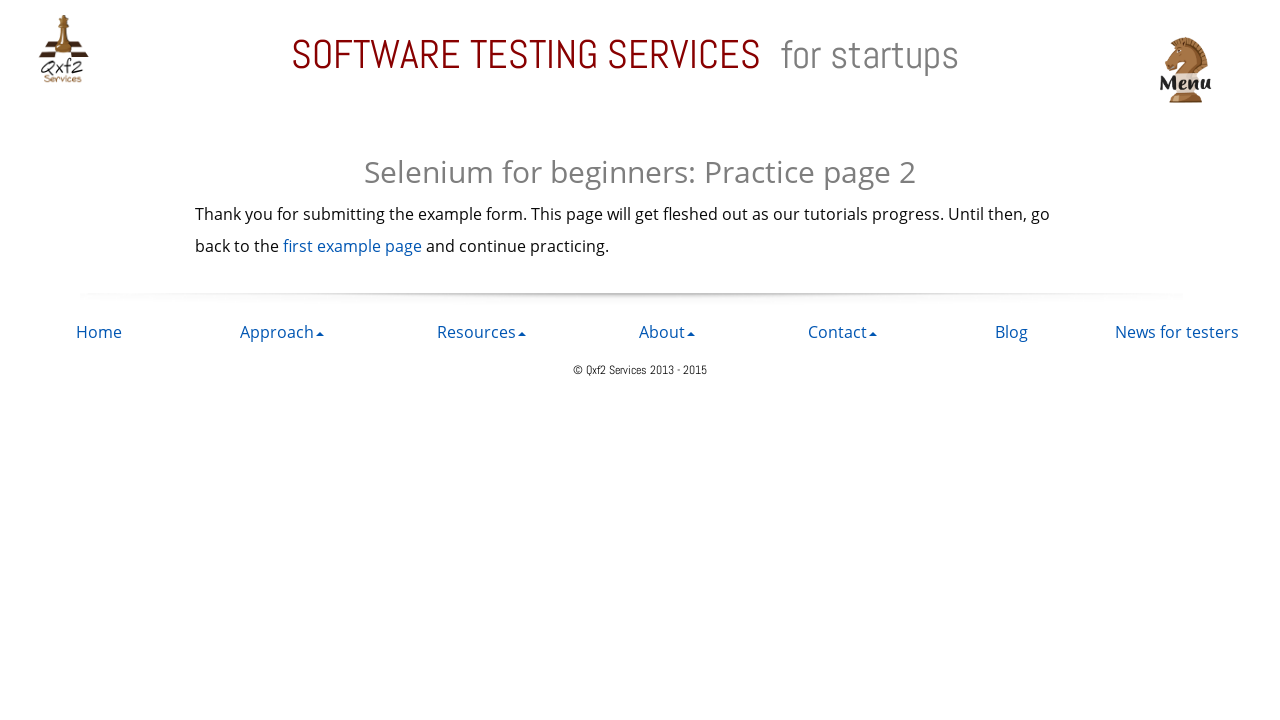